Tests iframe interaction by switching to an iframe and clicking a checkbox, then navigates to a second page to test JavaScript alert handling within an iframe

Starting URL: https://seleniumbase.io/demo_page

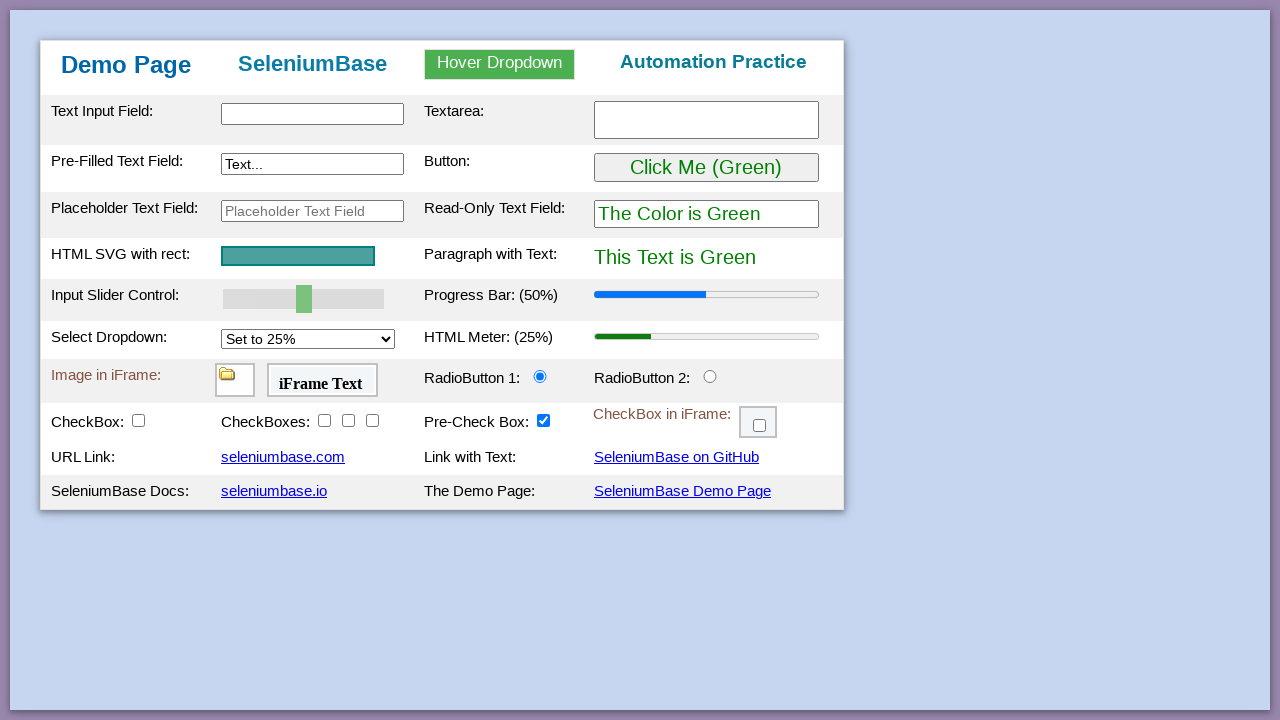

Clicked checkbox in iframe #myFrame3 at (760, 426) on #myFrame3 >> internal:control=enter-frame >> #checkBox6
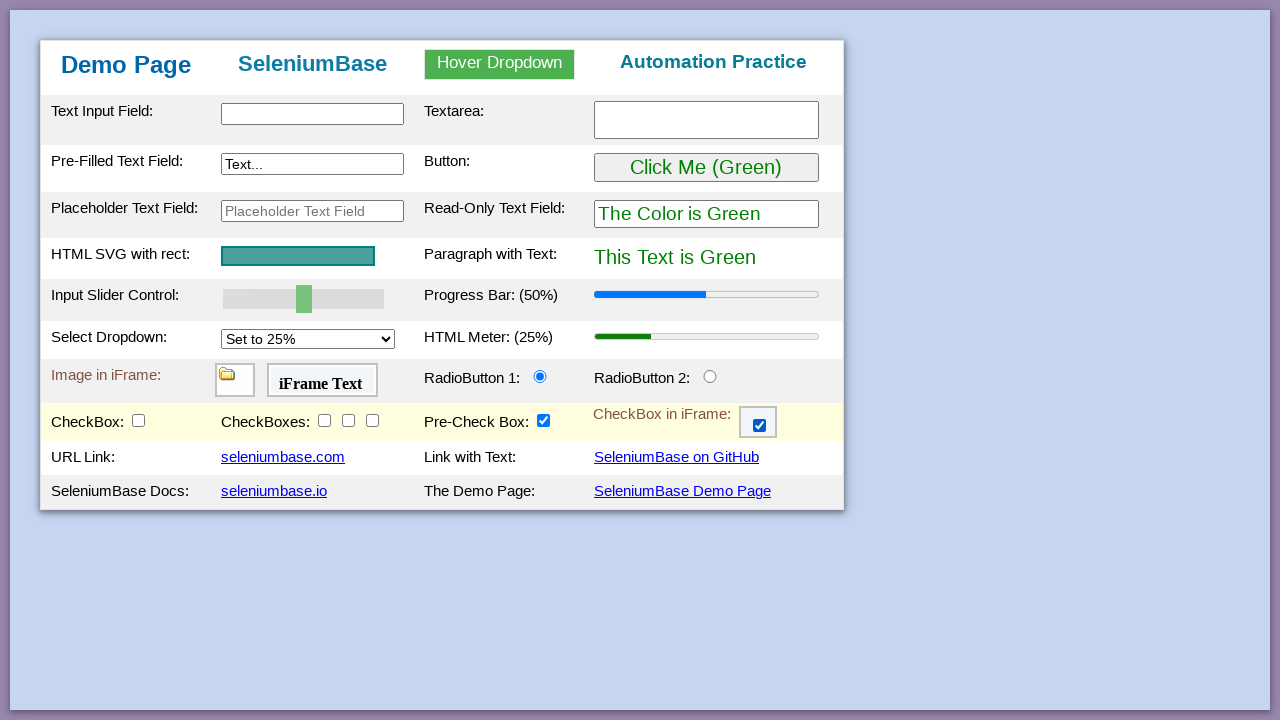

Navigated to W3Schools alert demo page
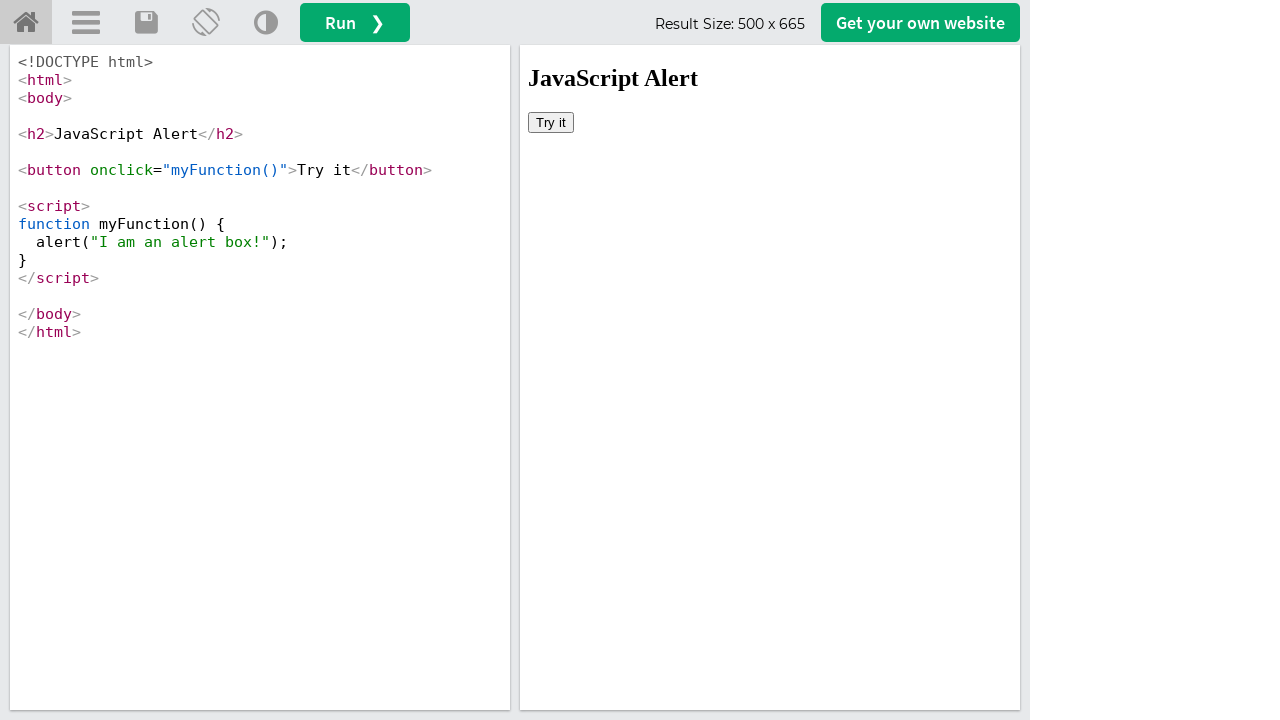

Located the result iframe #iframeResult
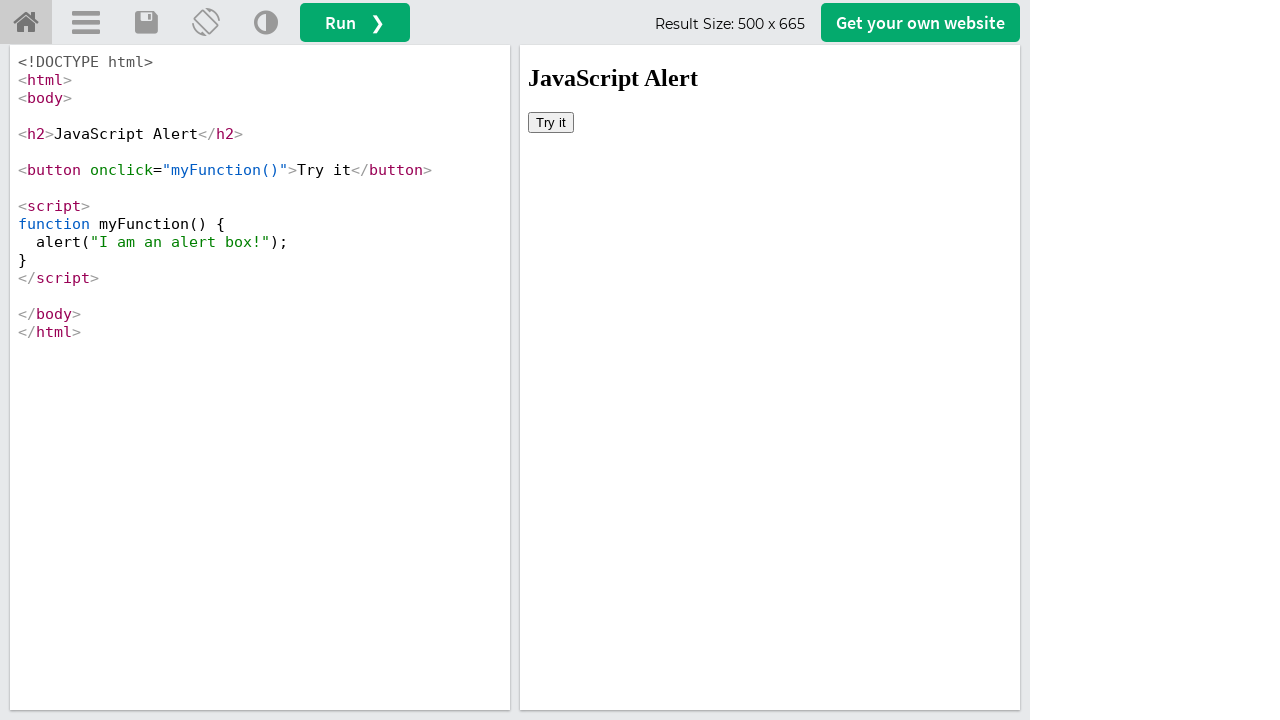

Clicked button in result iframe to trigger alert at (551, 122) on #iframeResult >> internal:control=enter-frame >> button
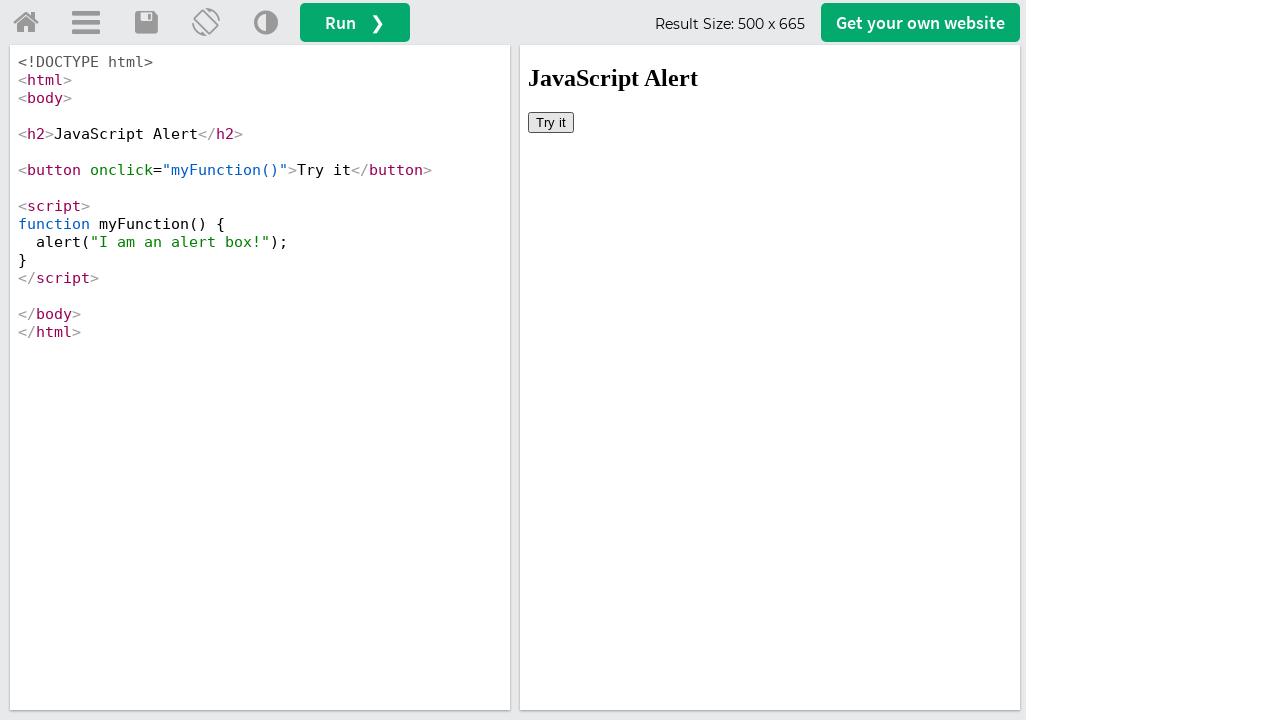

Set up dialog handler to accept JavaScript alerts
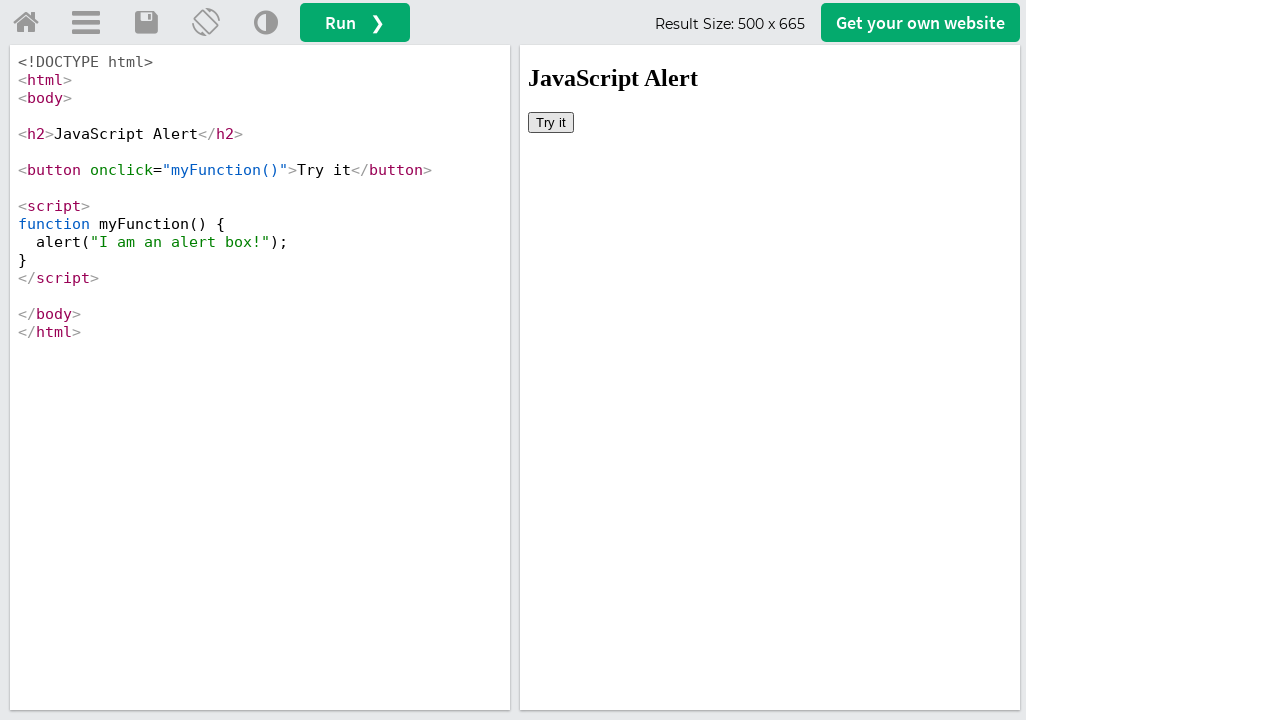

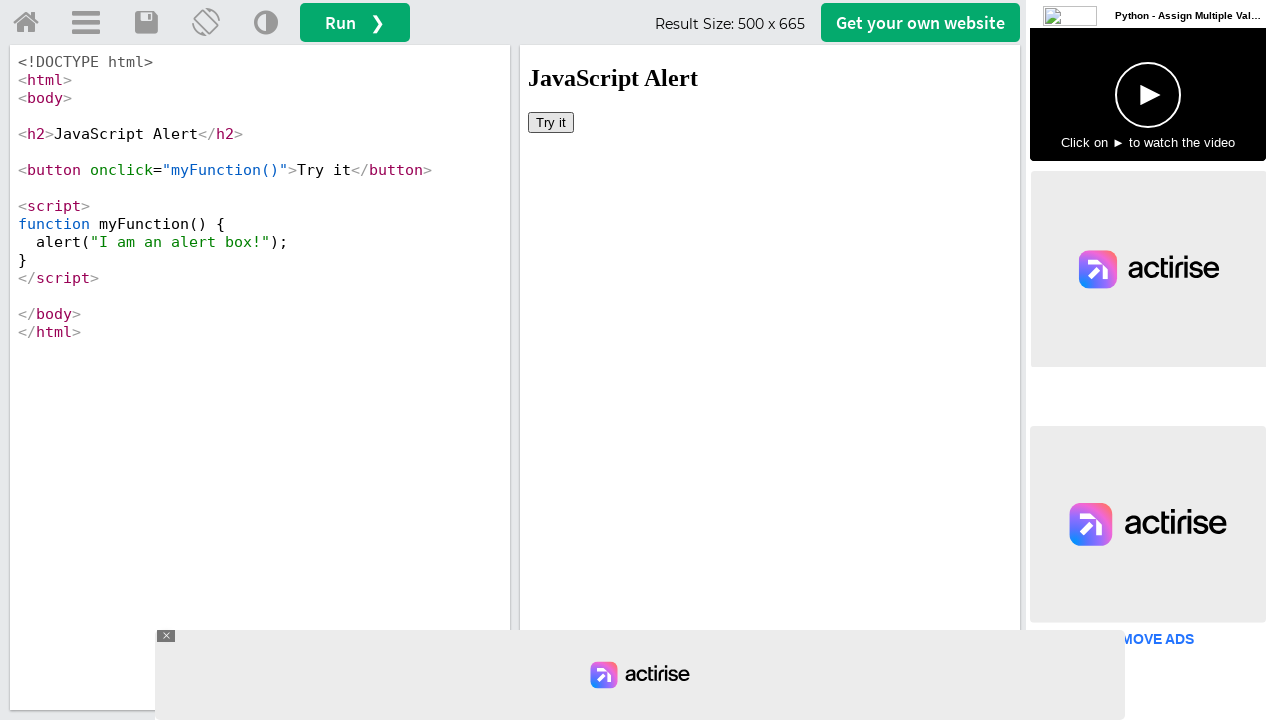